Tests a student registration form by filling in personal details (first name, last name, email, phone number), selecting gender radio button, checking hobby checkboxes, entering address, submitting the form, and closing the confirmation modal.

Starting URL: https://demoqa.com/automation-practice-form

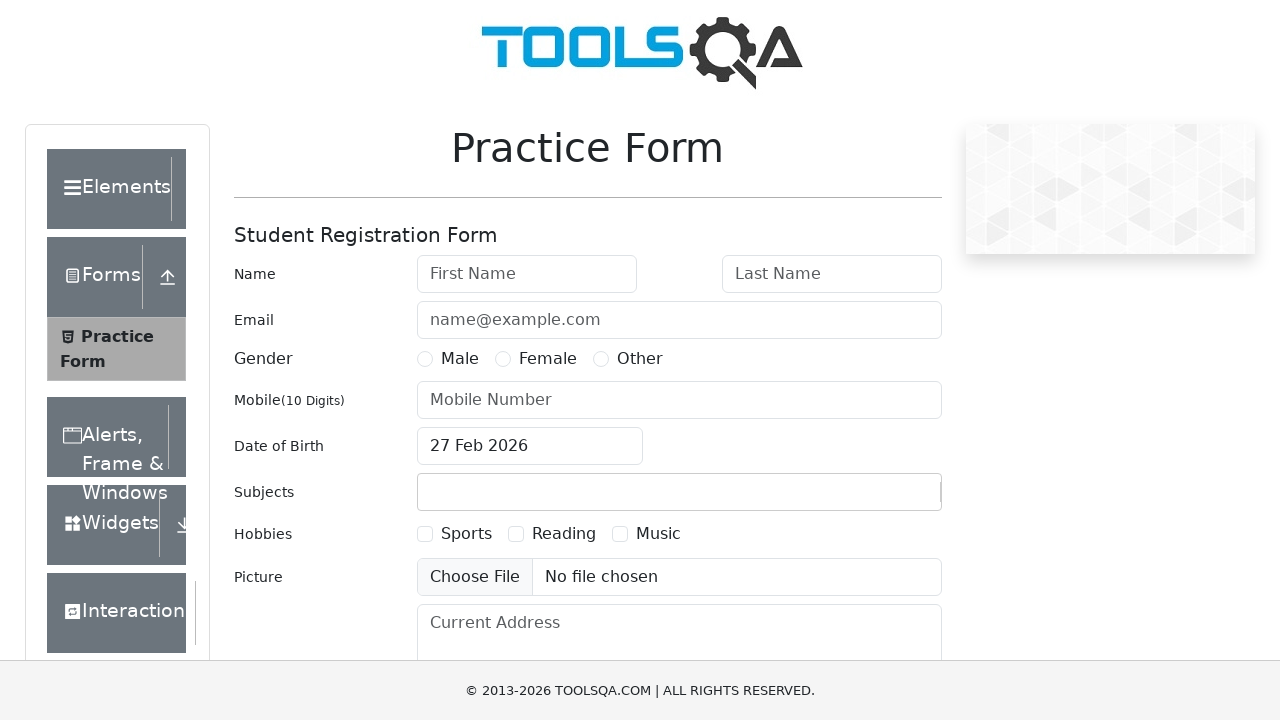

Filled first name field with 'Marcus' on #firstName
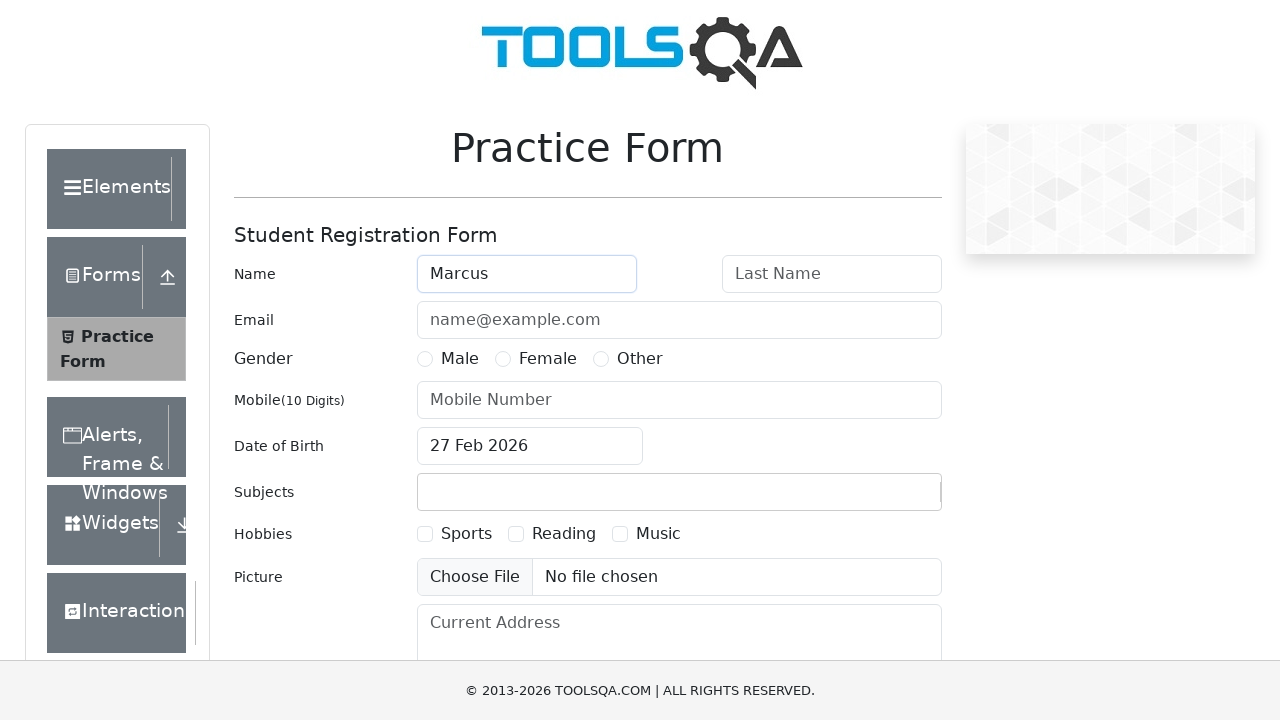

Filled last name field with 'Thompson' on #lastName
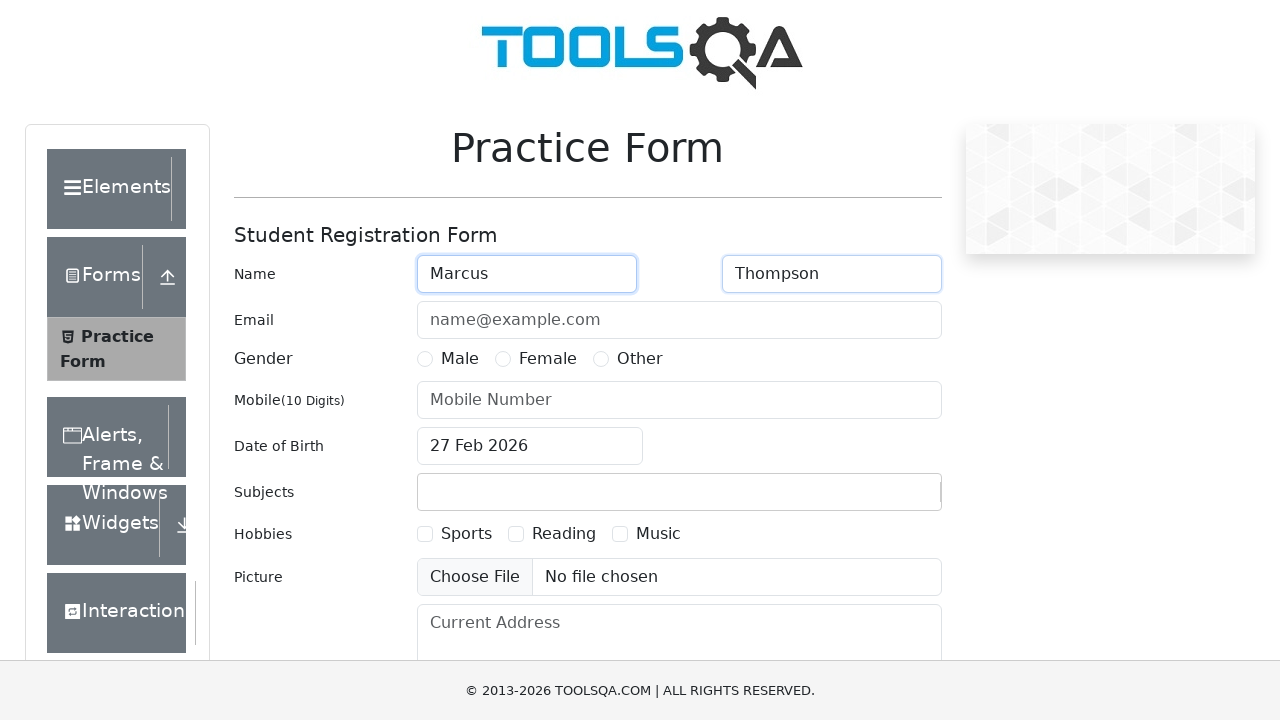

Filled email field with 'marcus.thompson@example.com' on #userEmail
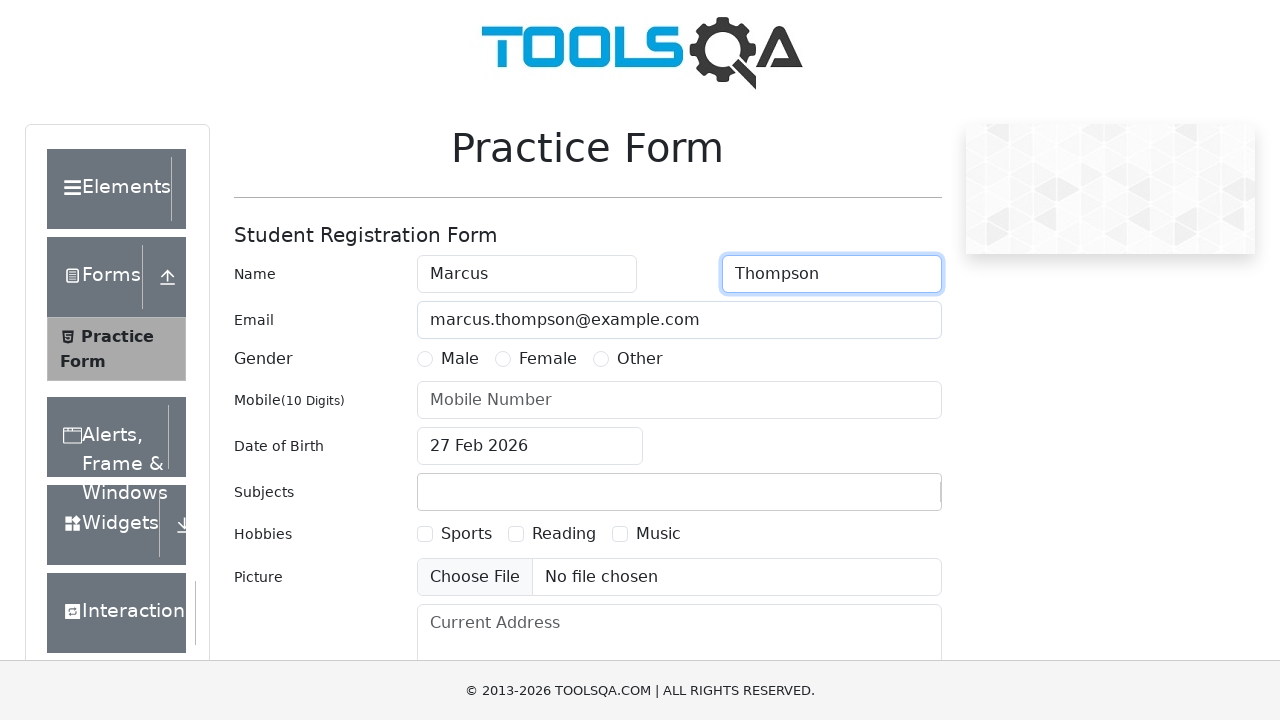

Filled phone number field with '9175552834' on #userNumber
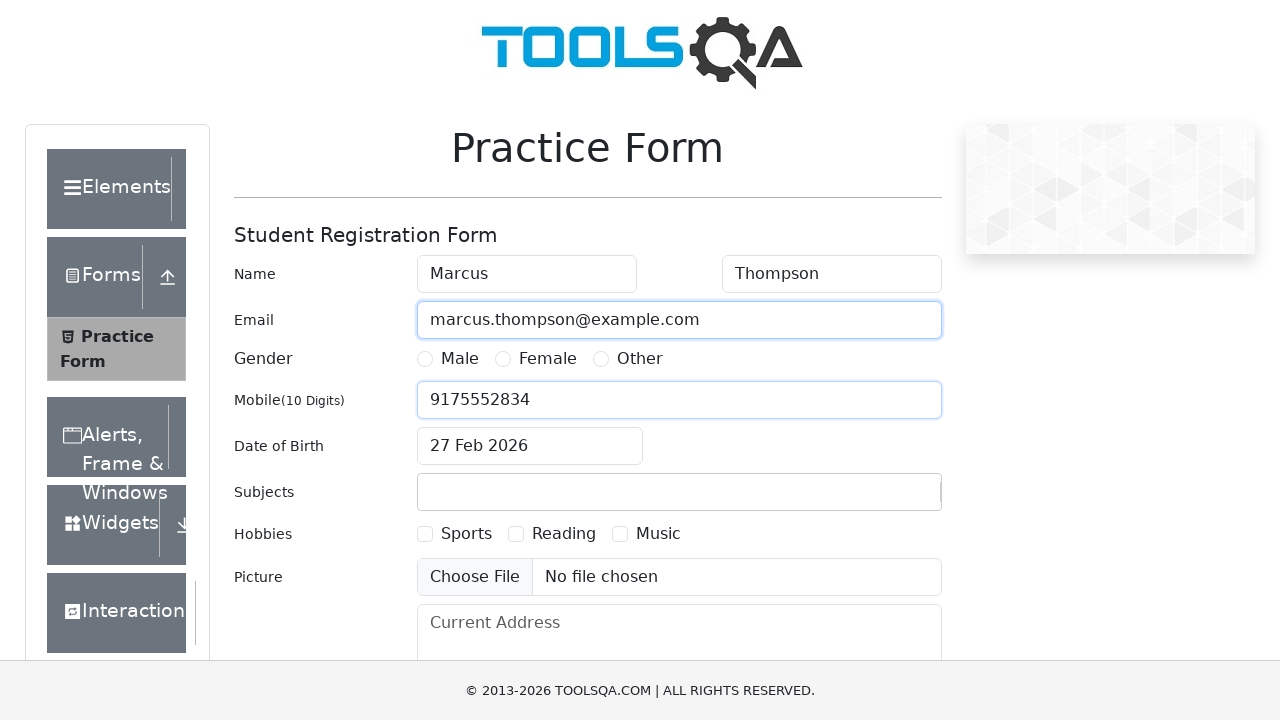

Selected Male gender radio button at (460, 359) on [for='gender-radio-1']
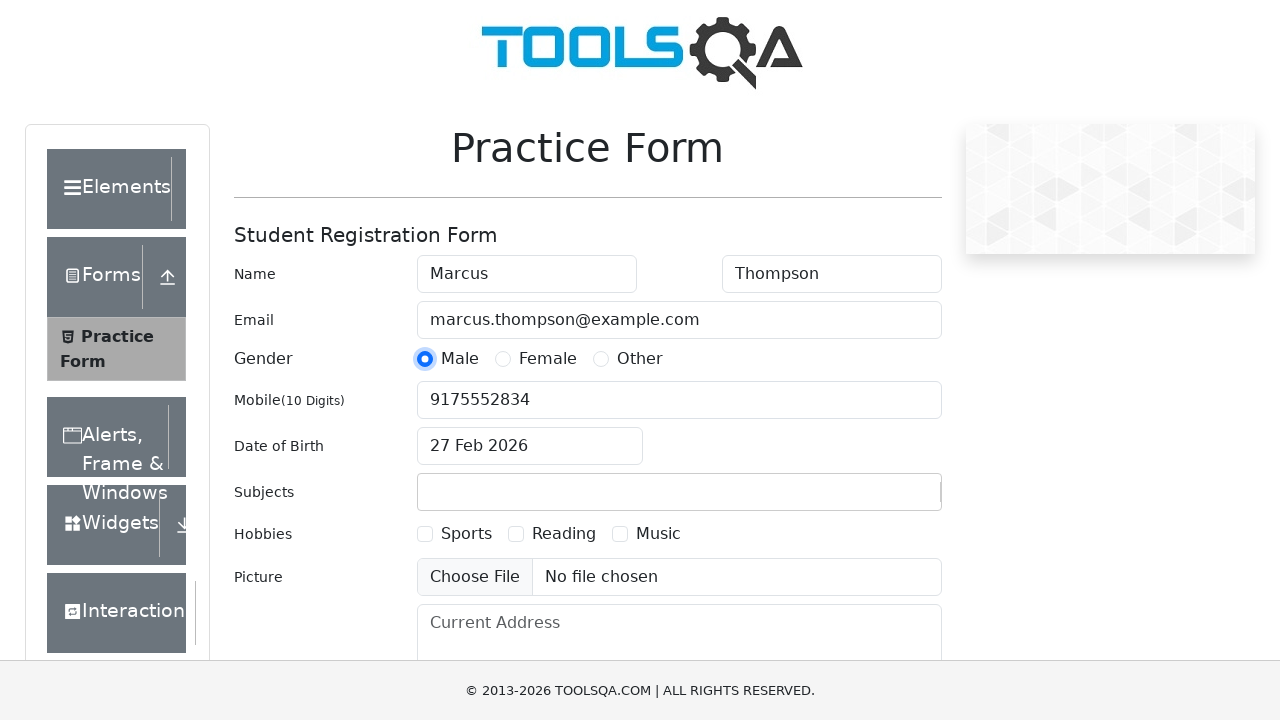

Checked Sports hobby checkbox at (466, 534) on [for='hobbies-checkbox-1']
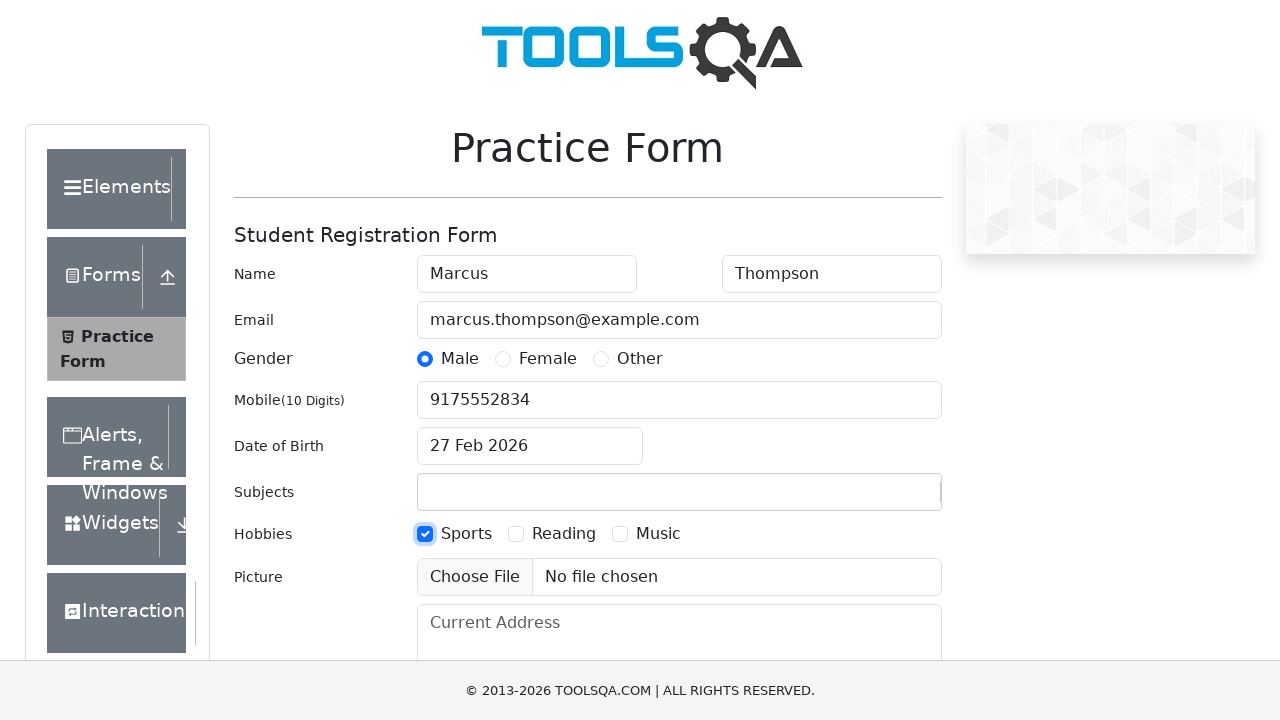

Checked Reading hobby checkbox at (564, 534) on [for='hobbies-checkbox-2']
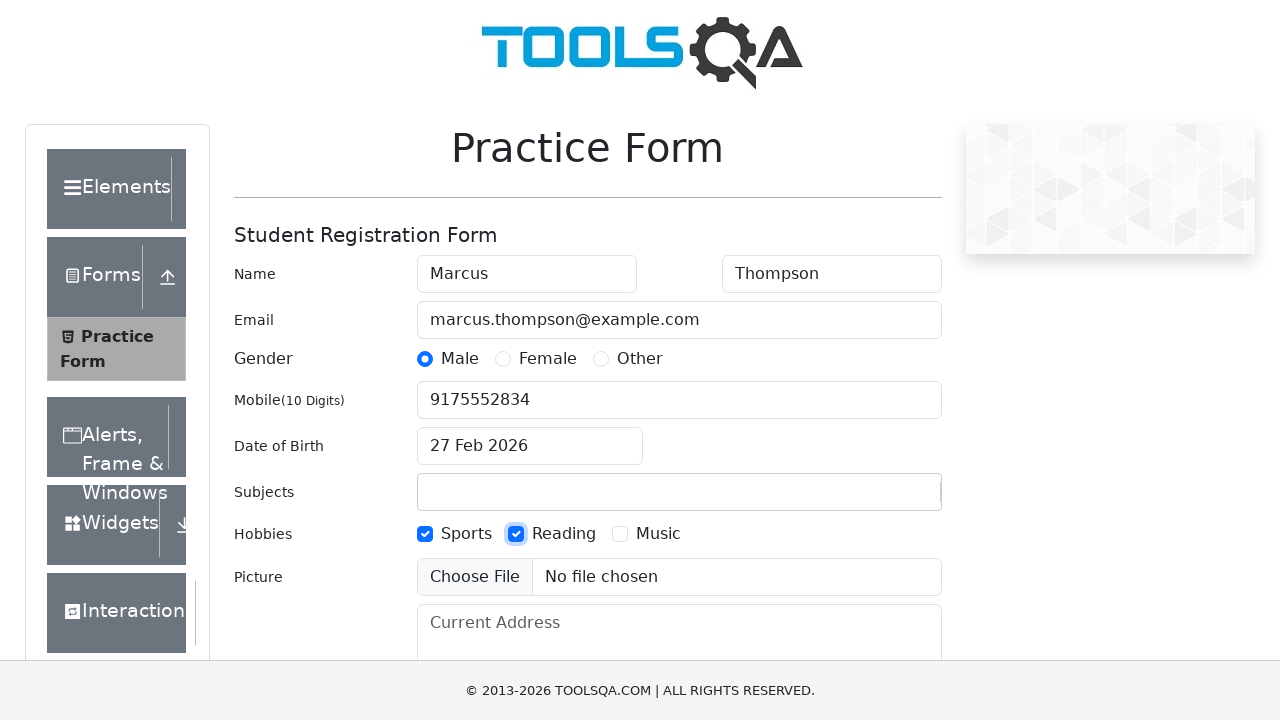

Filled current address with '123 Oak Street, Brooklyn, NY' on #currentAddress
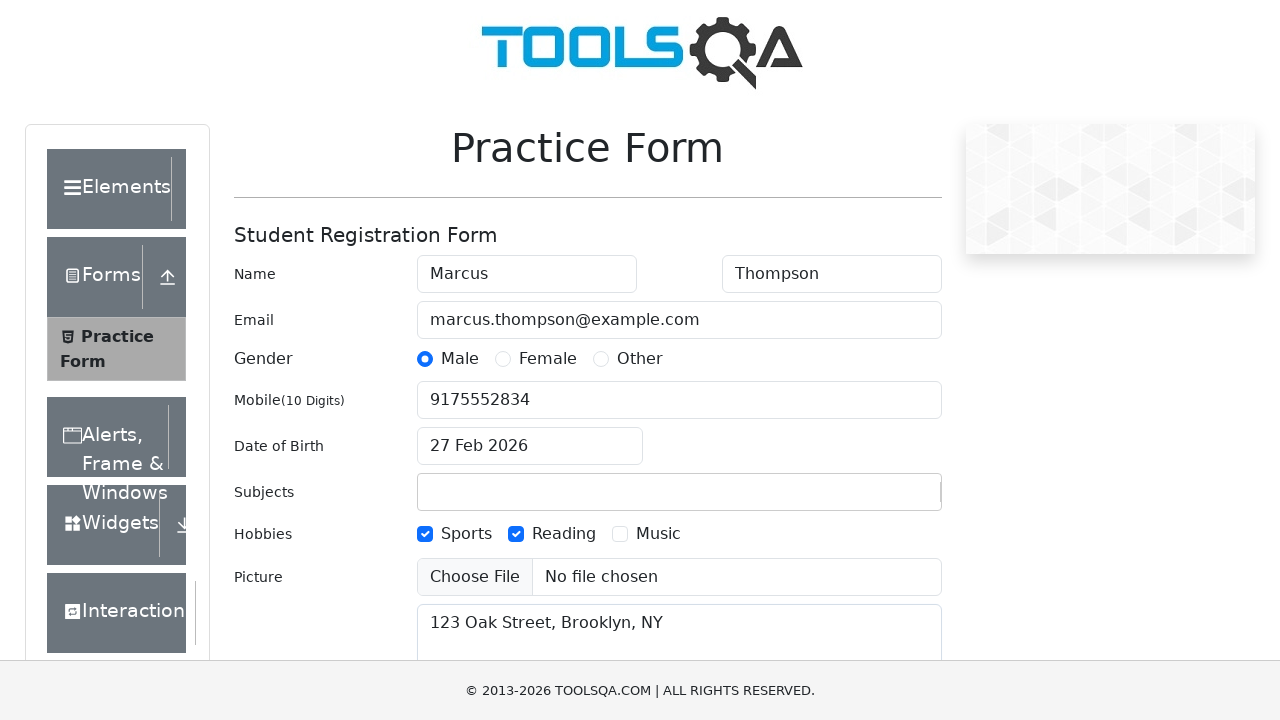

Clicked submit button to submit the registration form at (885, 499) on #submit
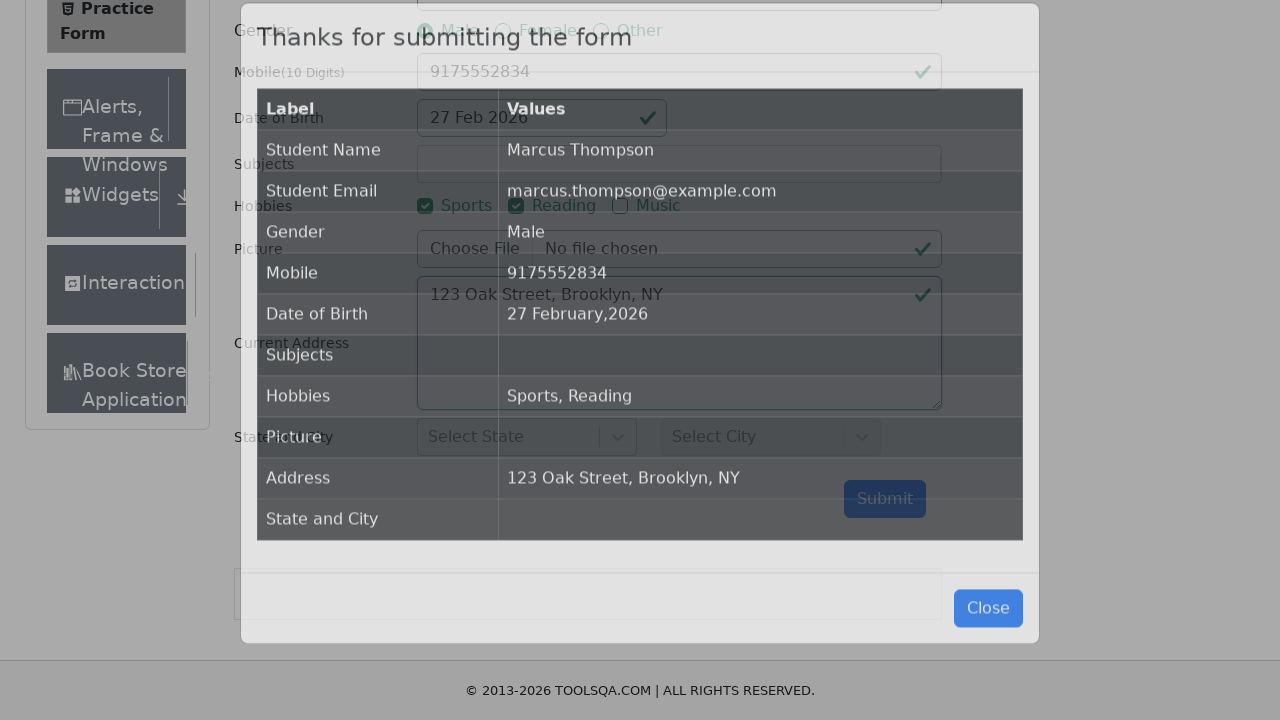

Confirmation modal appeared
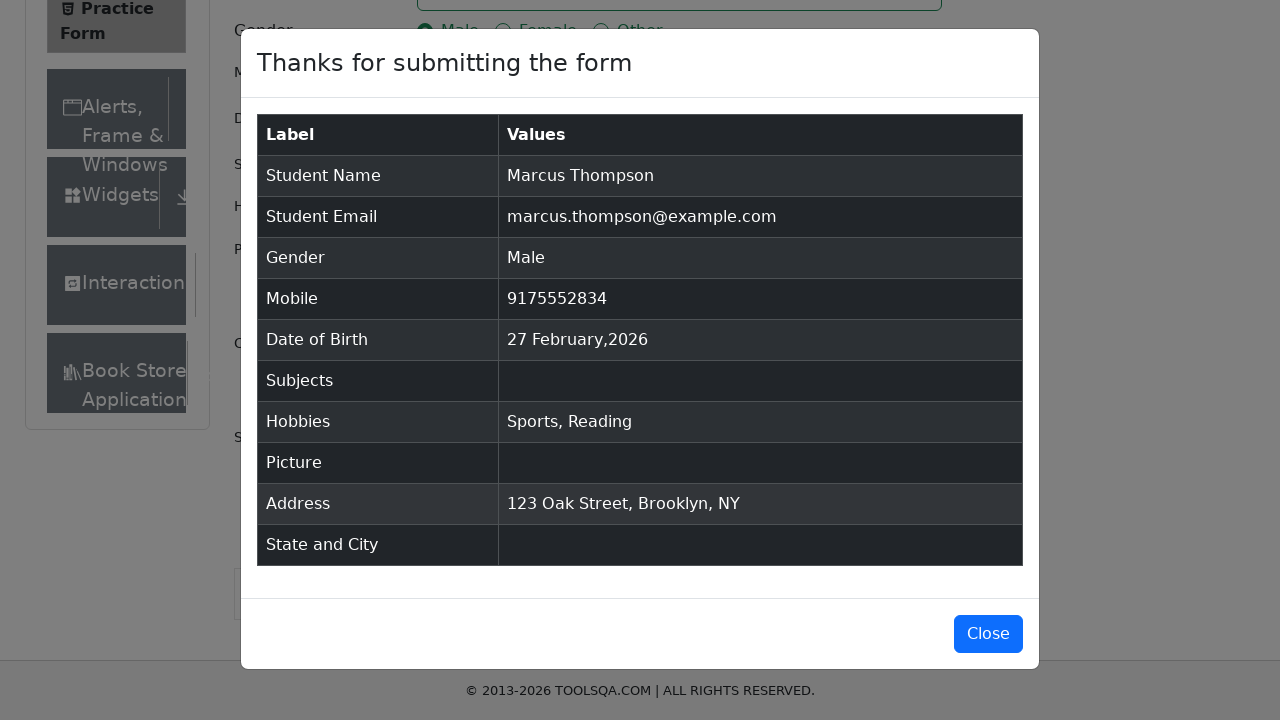

Closed confirmation modal at (988, 634) on #closeLargeModal
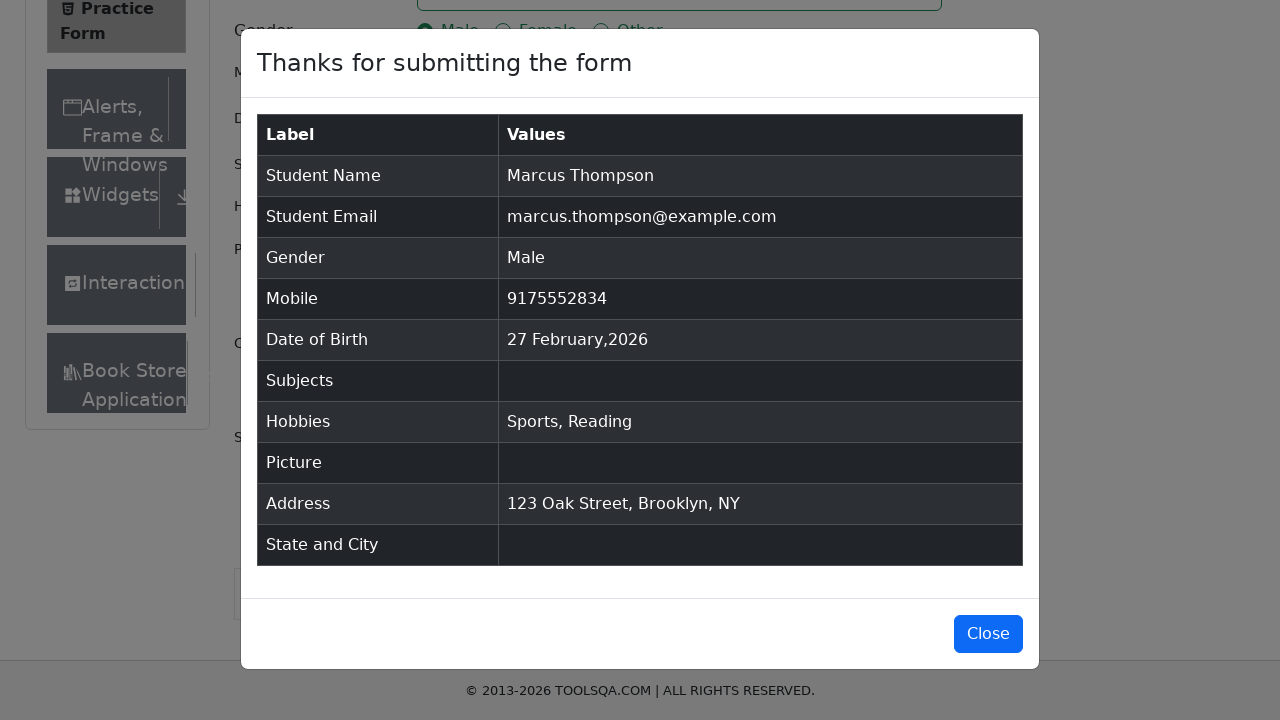

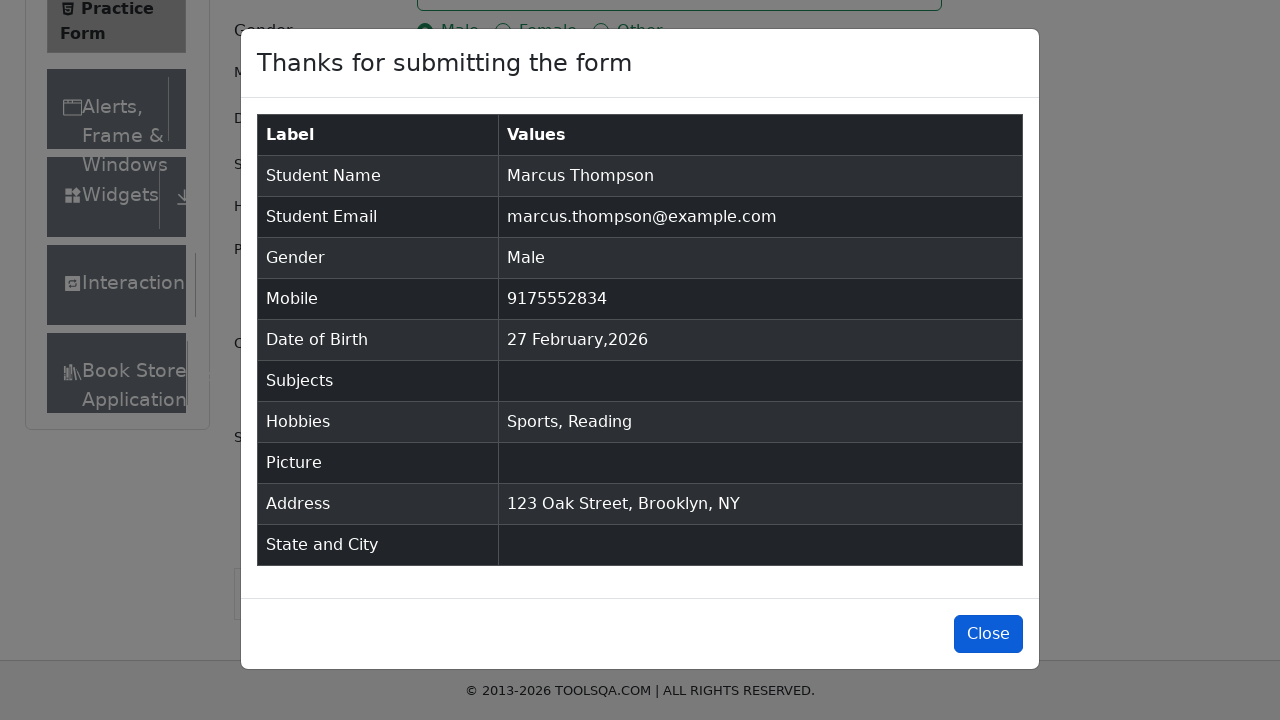